Tests clicking a button that generates an alert box and accepting it

Starting URL: https://artoftesting.com/samplesiteforselenium

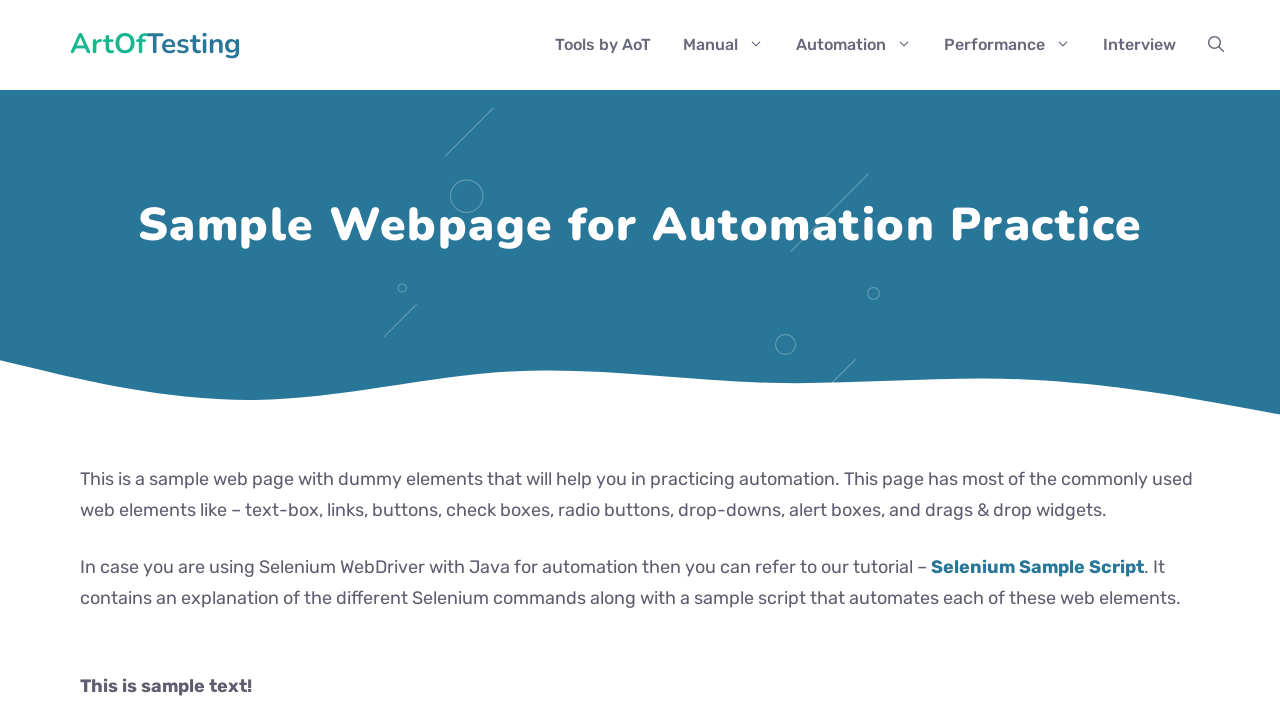

Set up dialog handler to automatically accept alert boxes
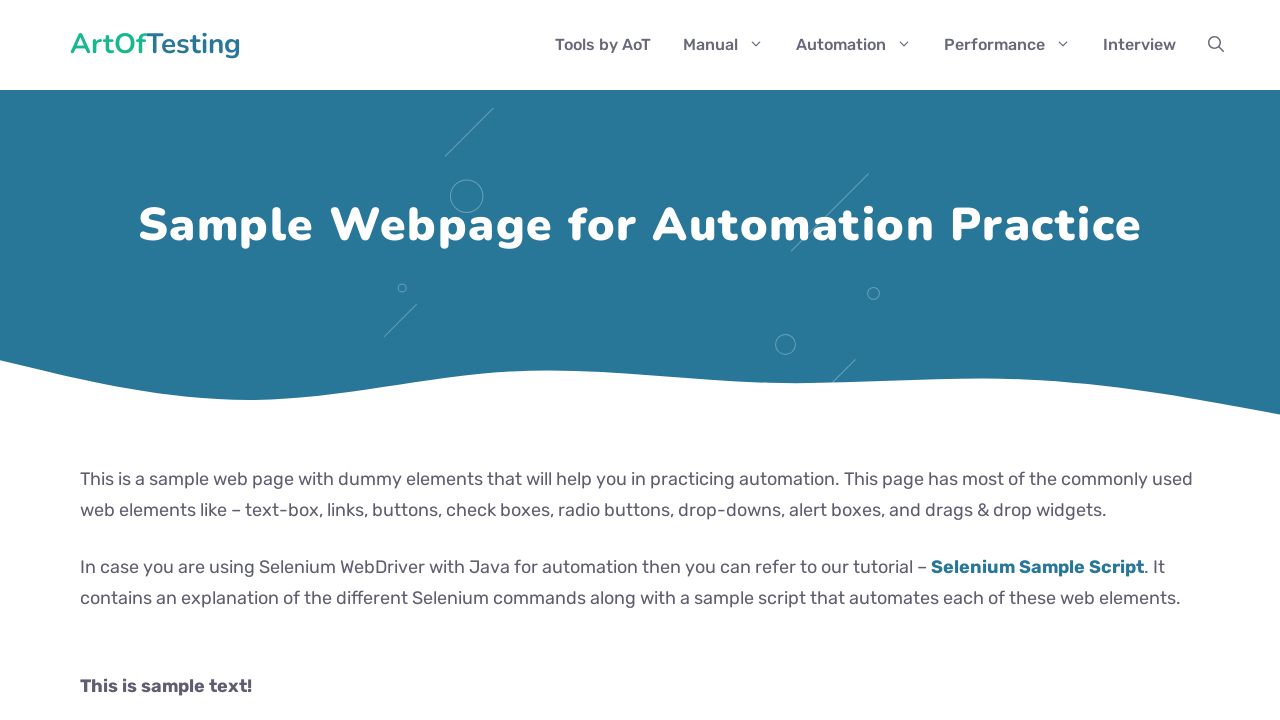

Clicked button to generate alert box at (180, 361) on button[onclick='generateAlertBox()']
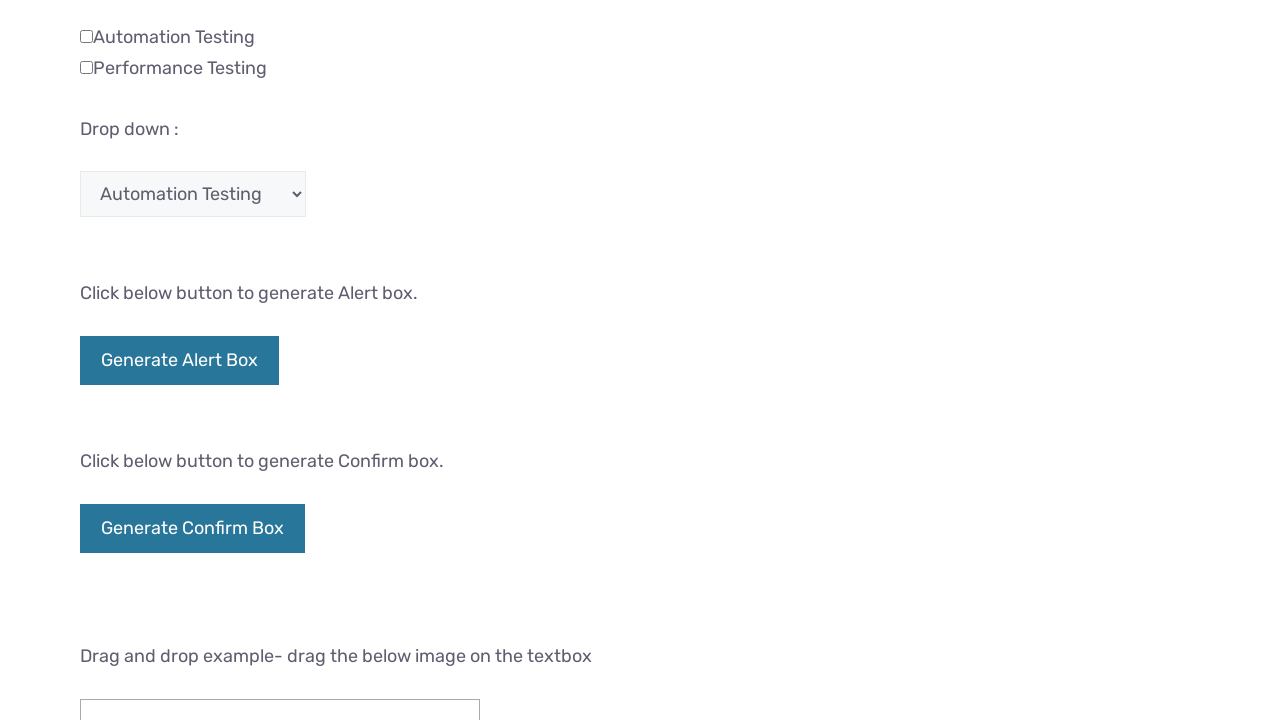

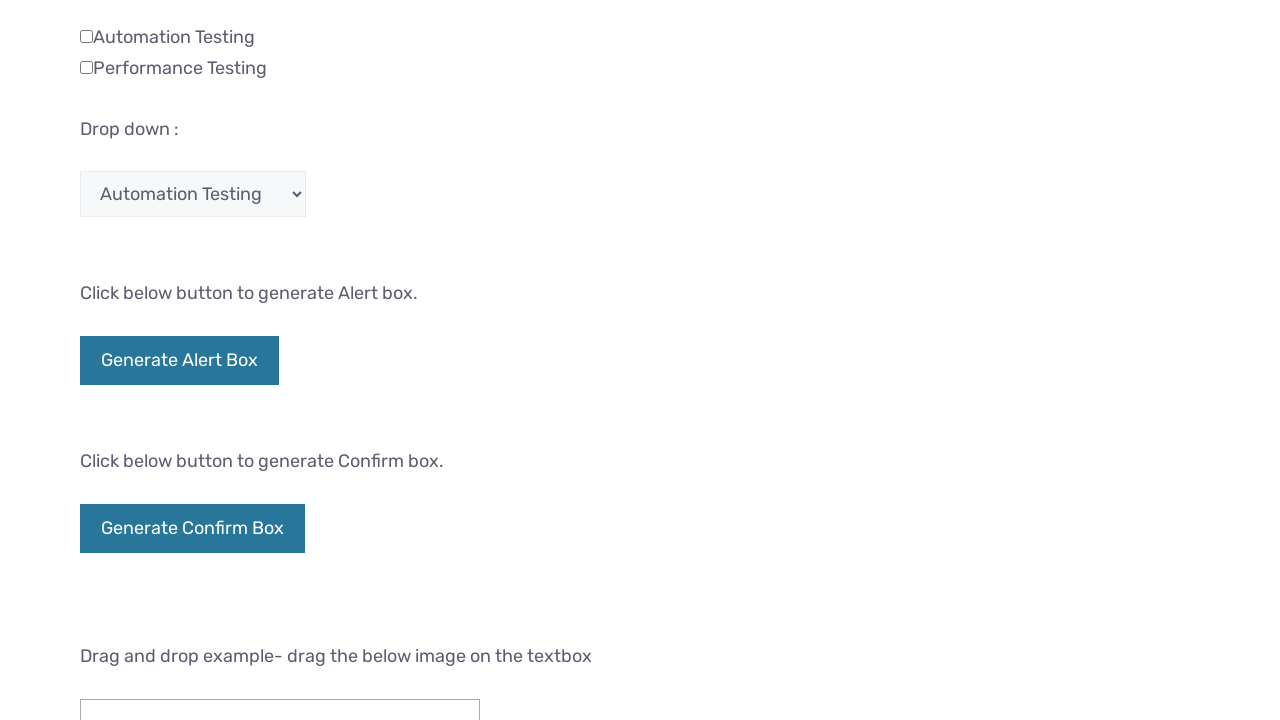